Tests Shadow DOM interaction by accessing elements inside a shadow root and extracting text content

Starting URL: http://watir.com/examples/shadow_dom.html

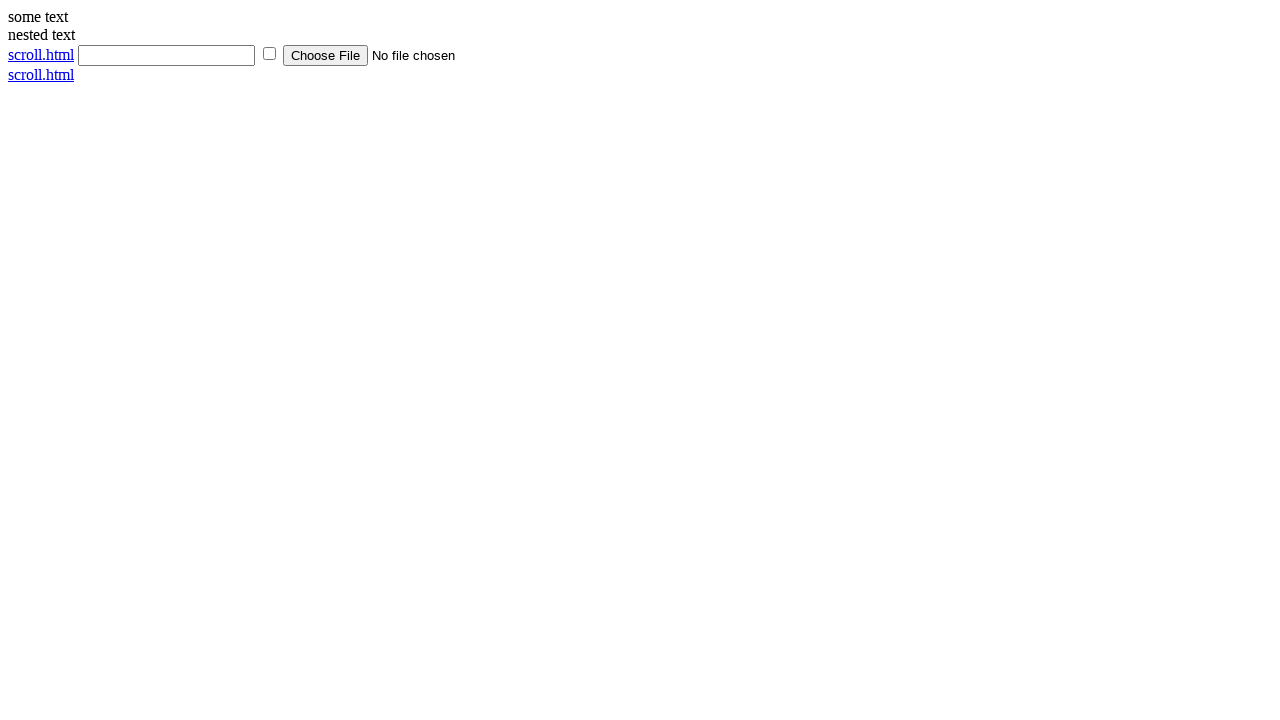

Navigated to Shadow DOM example page
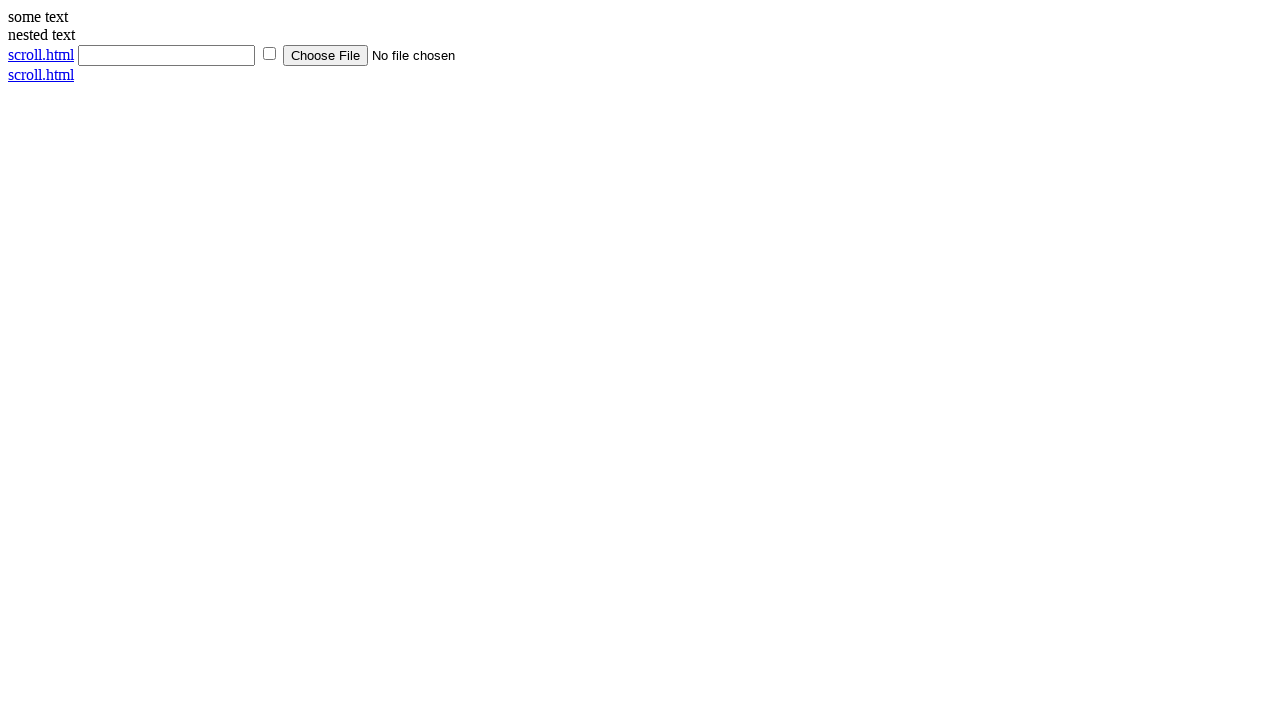

Located shadow host element with id 'shadow_host'
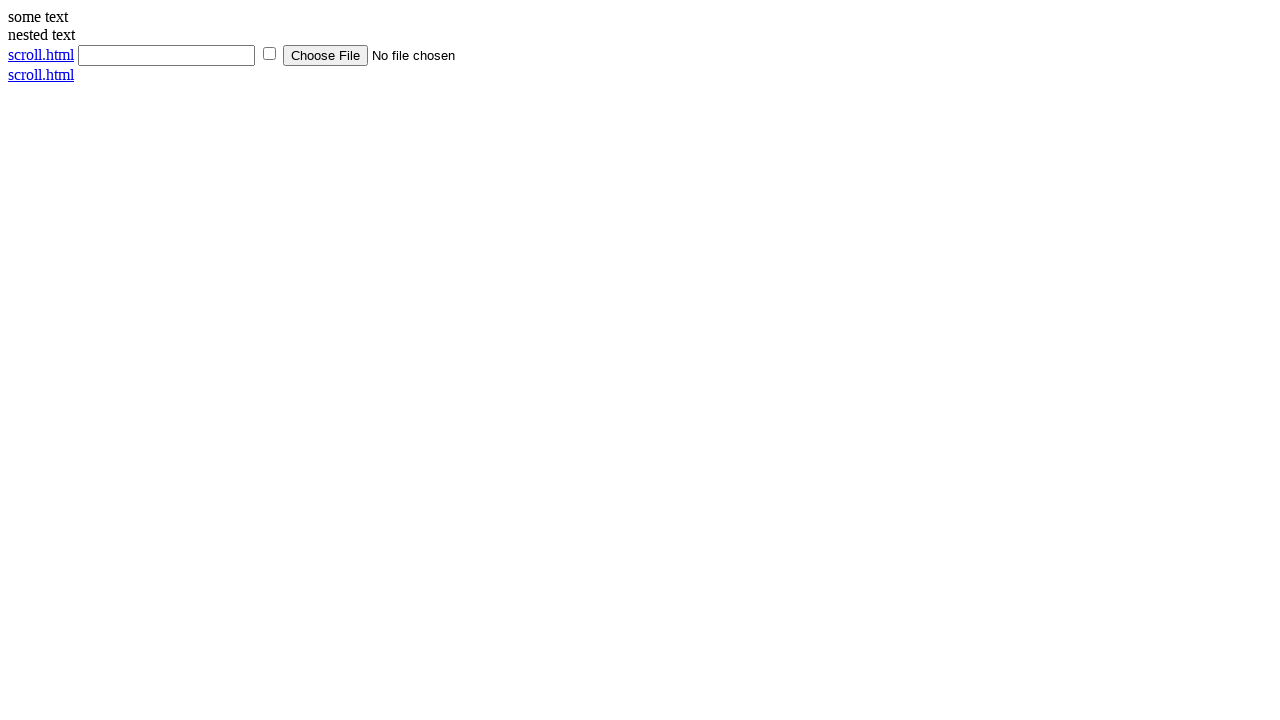

Located element with class 'info' inside shadow root
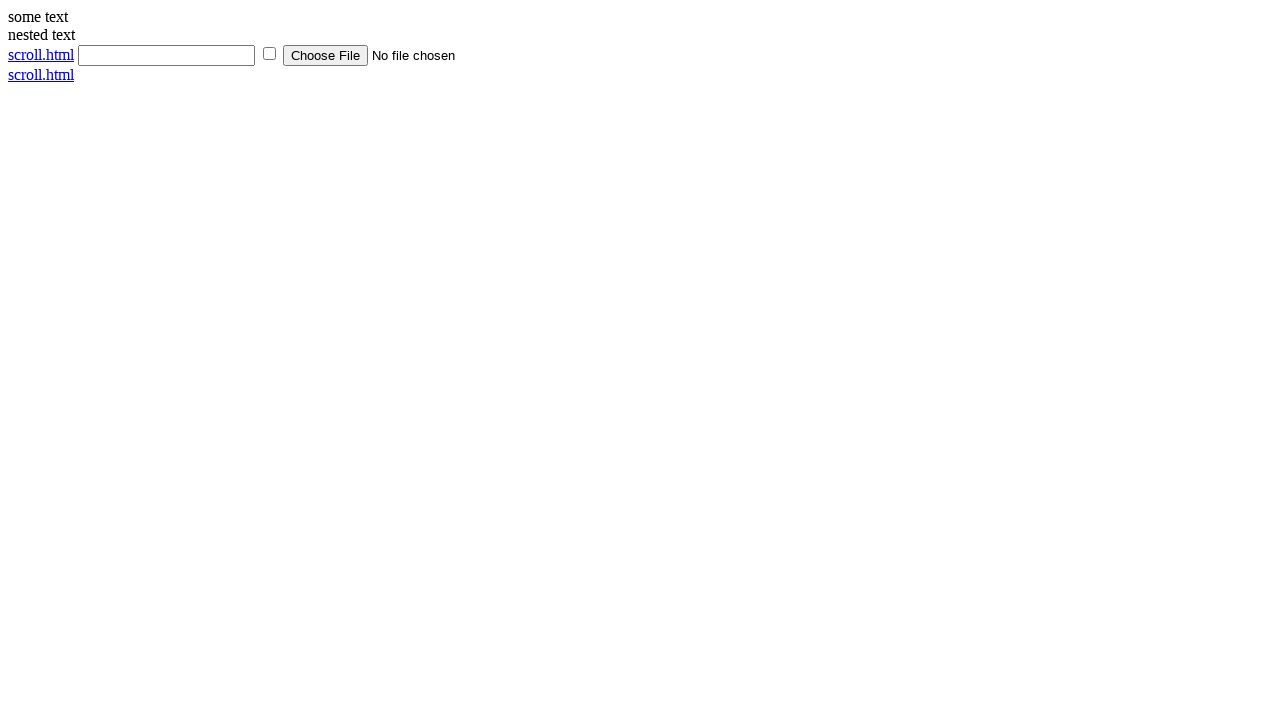

Extracted text content from shadow DOM element: 'some text'
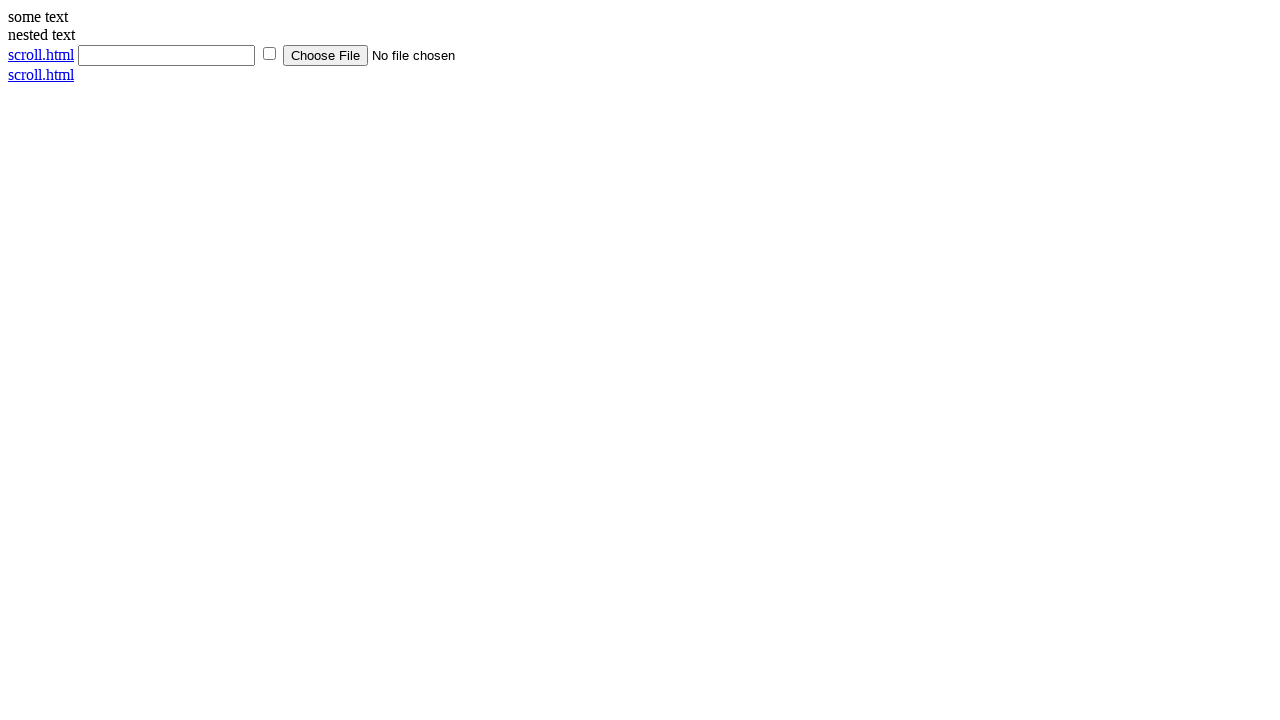

Printed text content to console
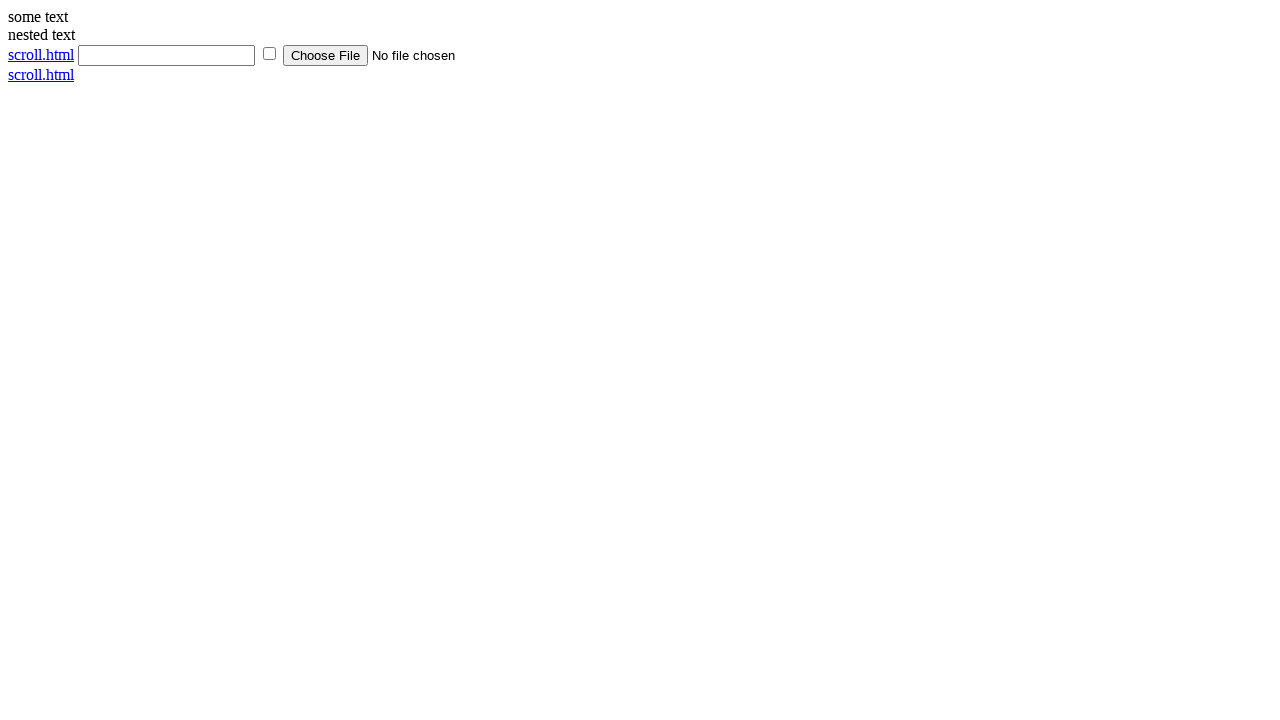

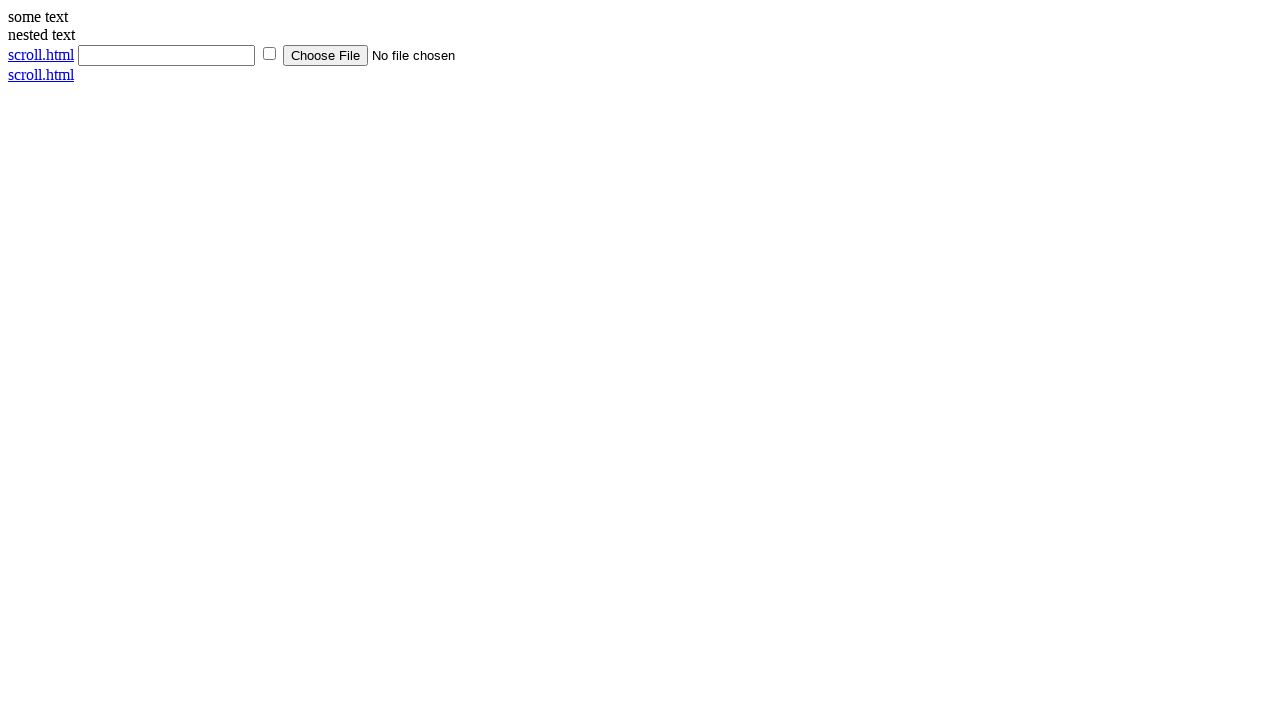